Tests an explicit wait scenario where the script waits for a price element to display "100", then clicks a book button, reads an input value, calculates a mathematical result using logarithm and sine functions, and submits the answer.

Starting URL: http://suninjuly.github.io/explicit_wait2.html

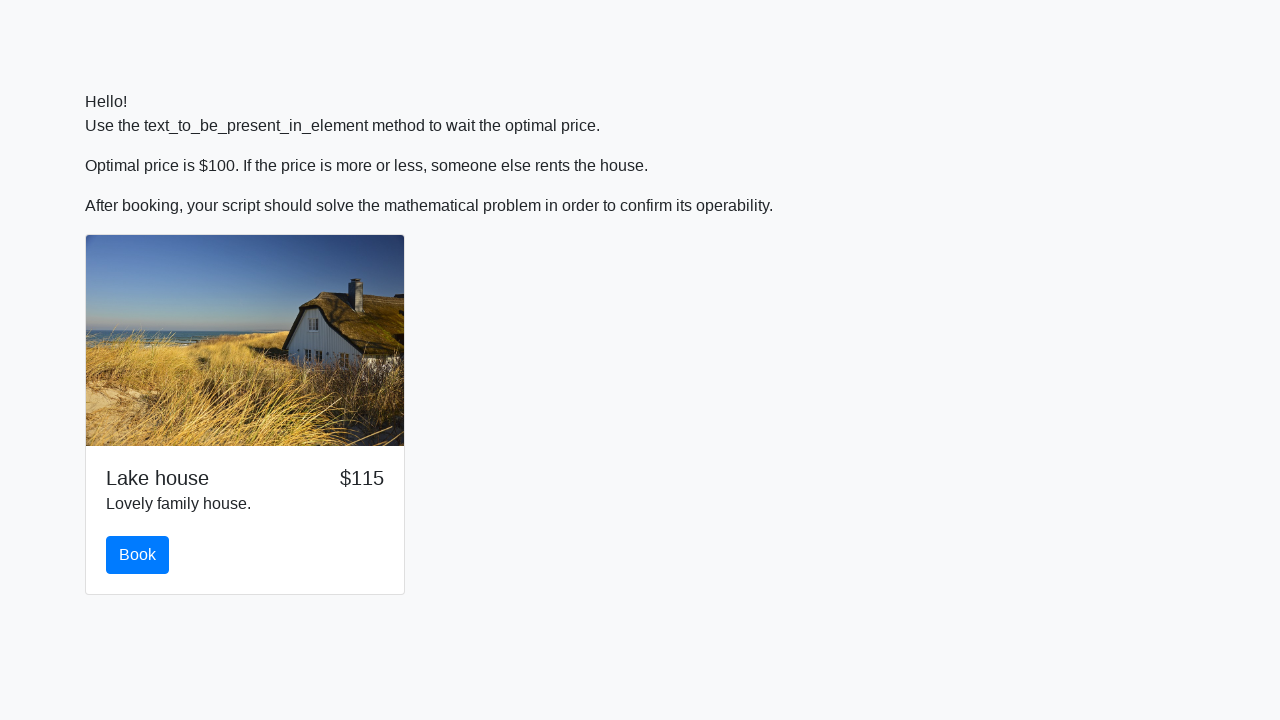

Waited for price element to display '100'
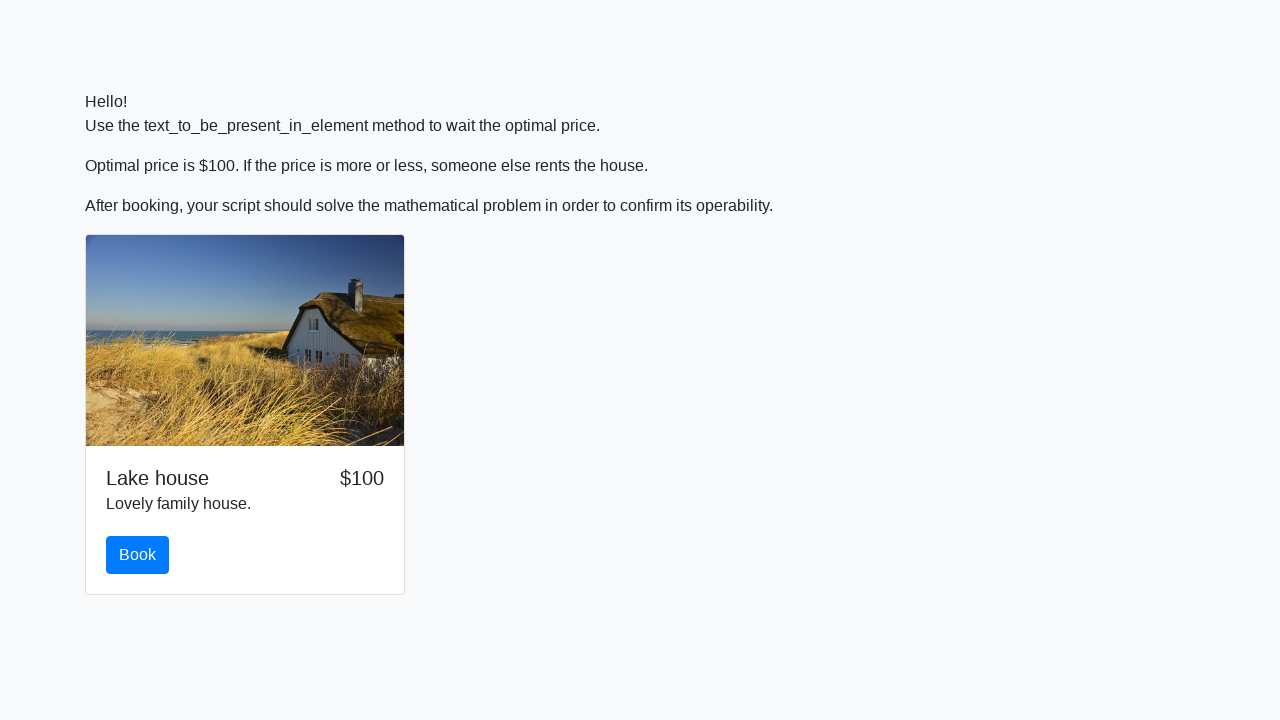

Clicked the book button at (138, 555) on #book
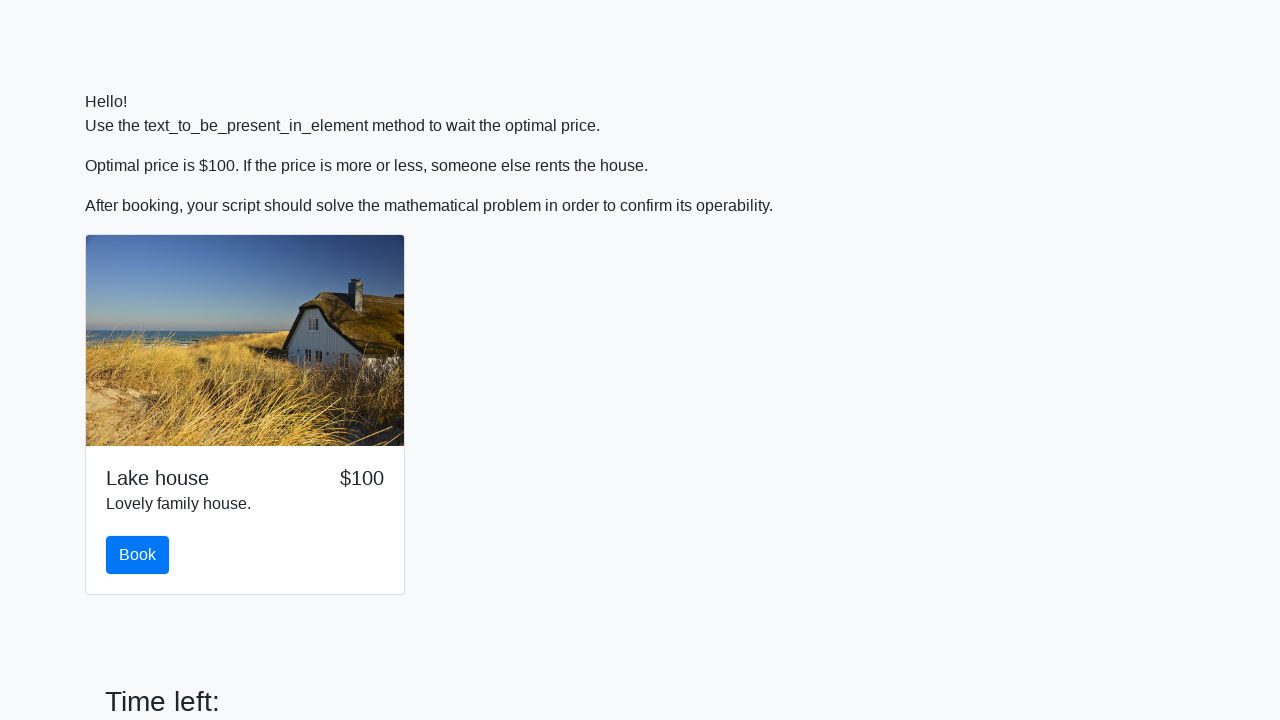

Read input value: 253
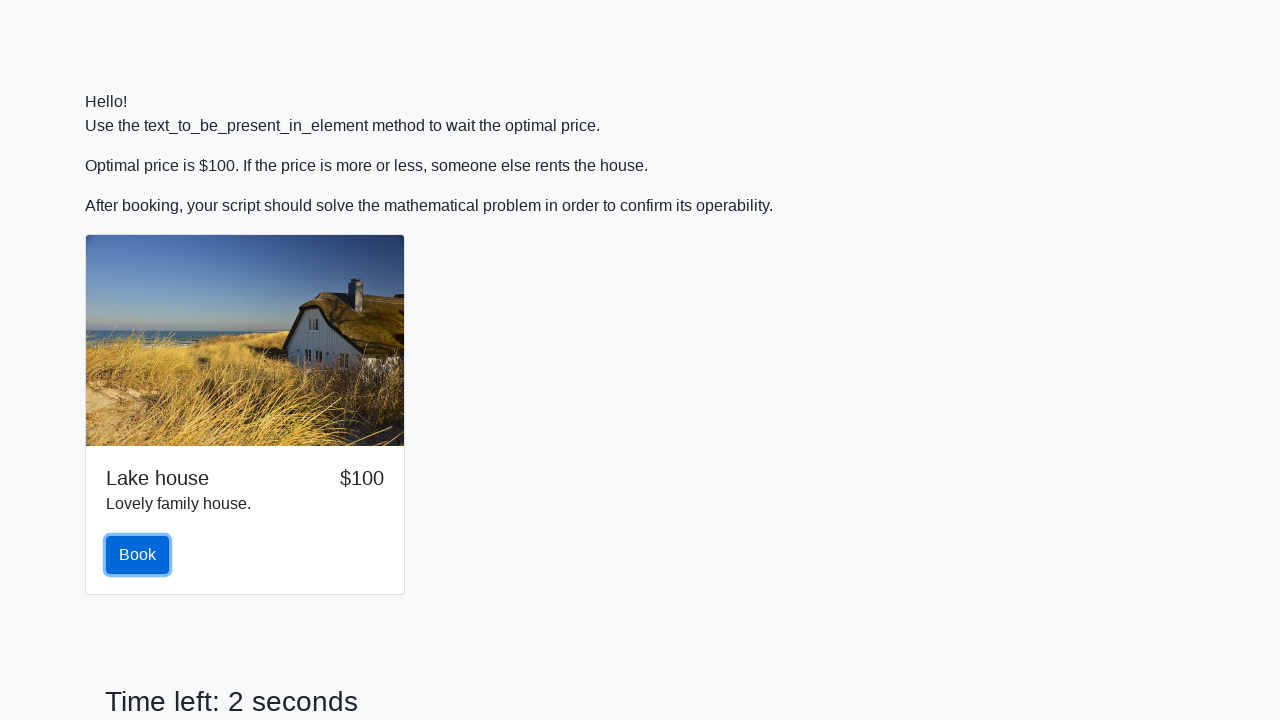

Calculated result using logarithm and sine functions: 2.4797169351557757
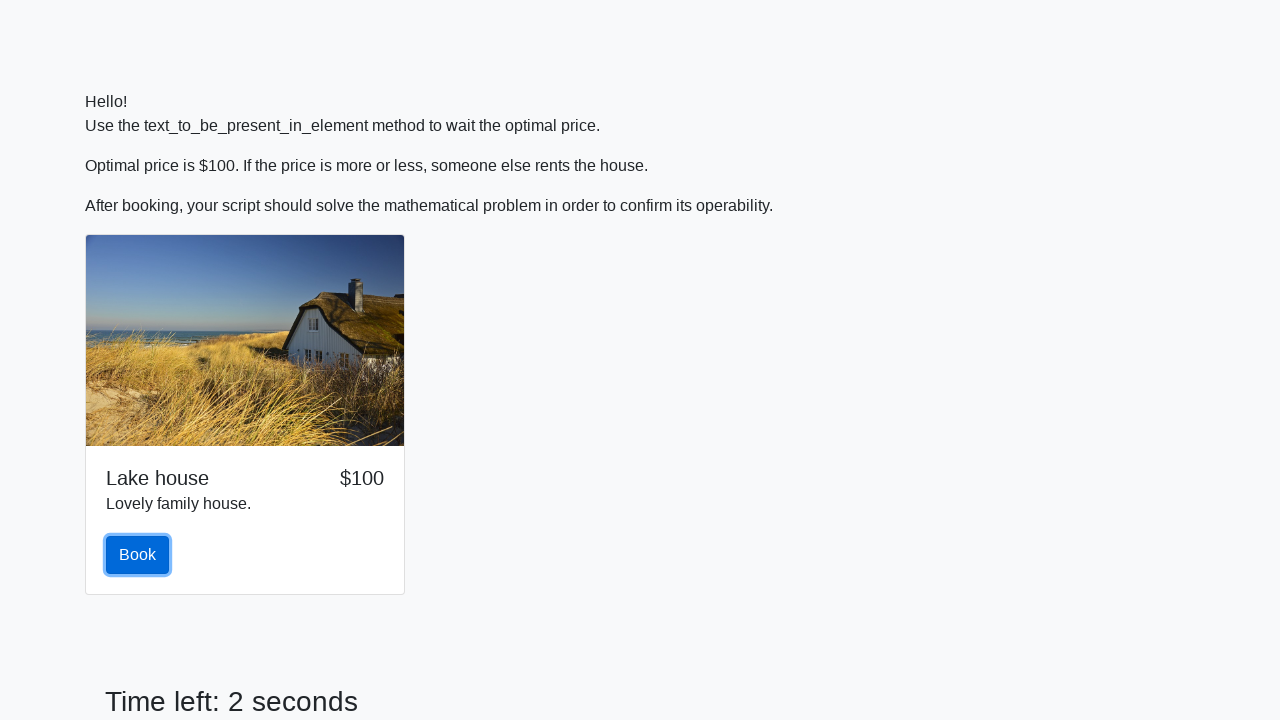

Filled answer field with calculated value: 2.4797169351557757 on #answer
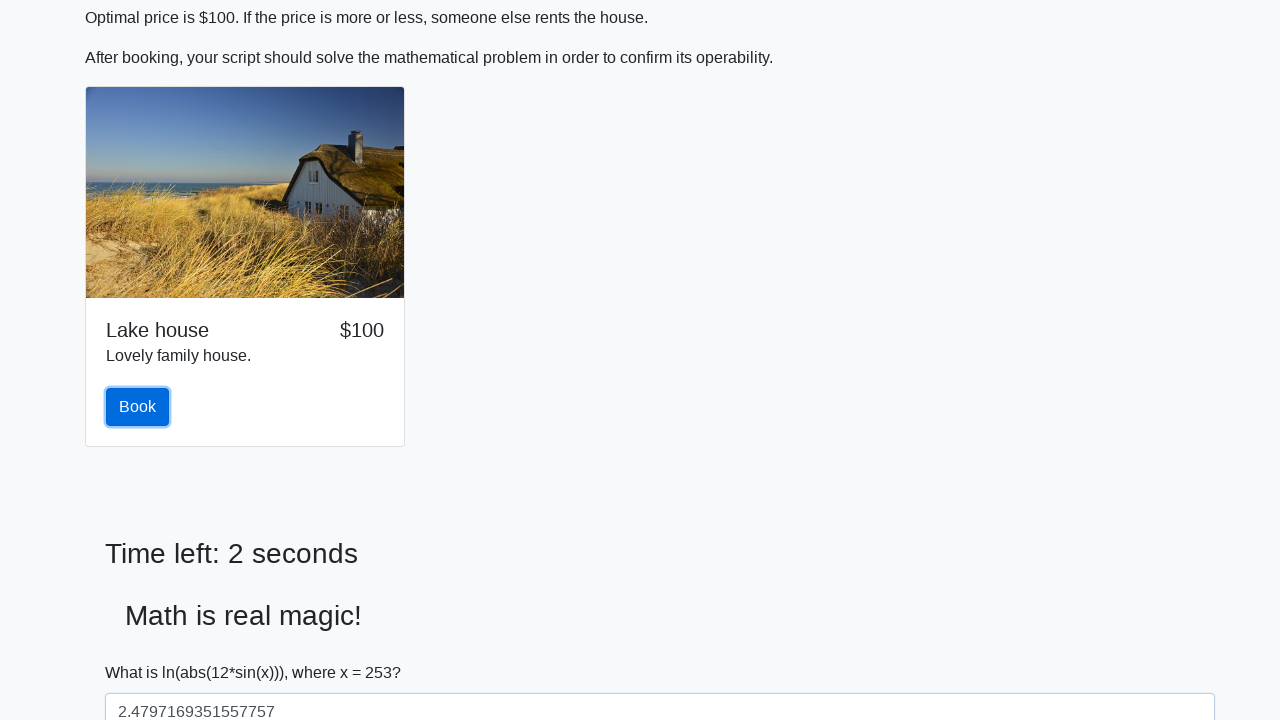

Clicked the solve button to submit the answer at (143, 651) on #solve
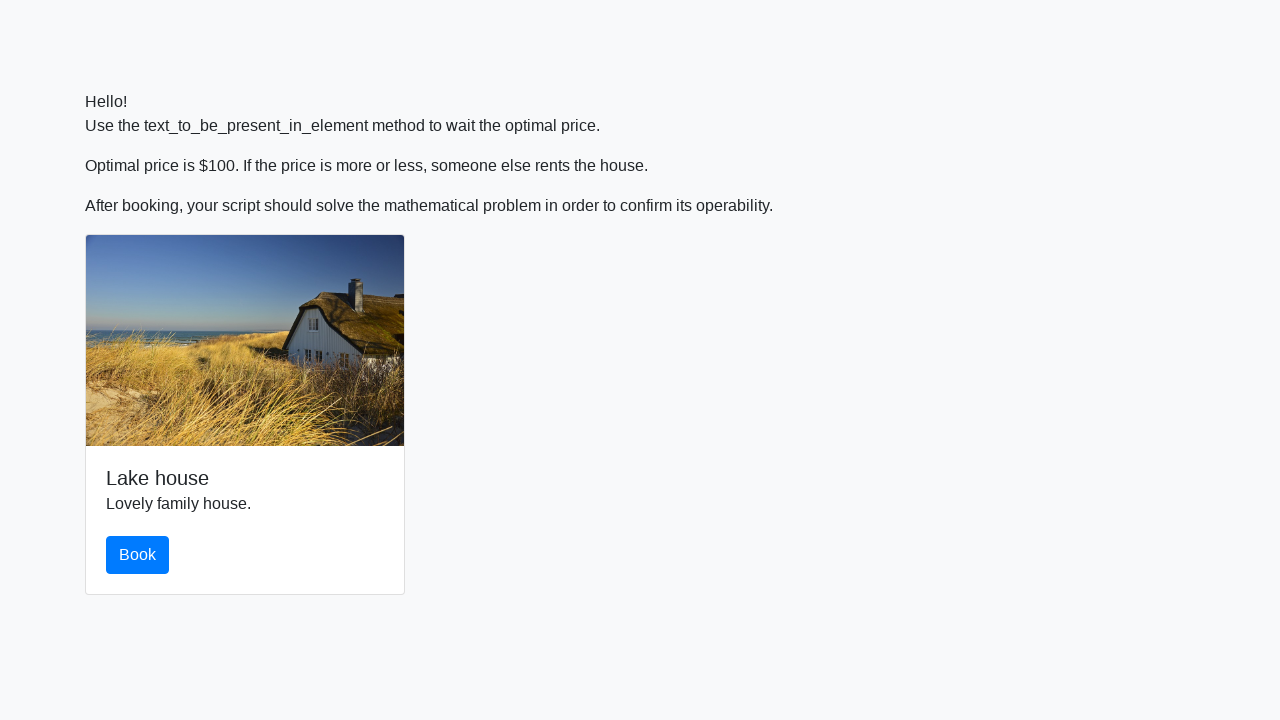

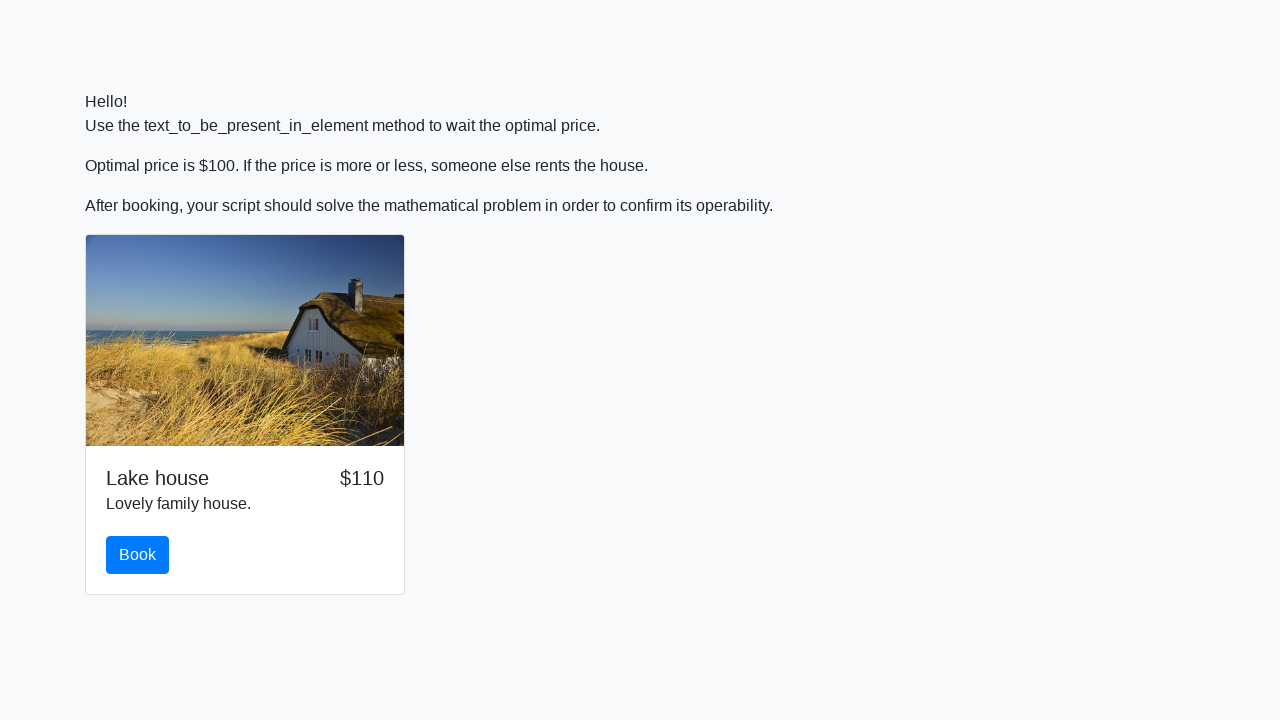